Views product details by clicking on a belt product link from the home page

Starting URL: http://demostore.supersqa.com/

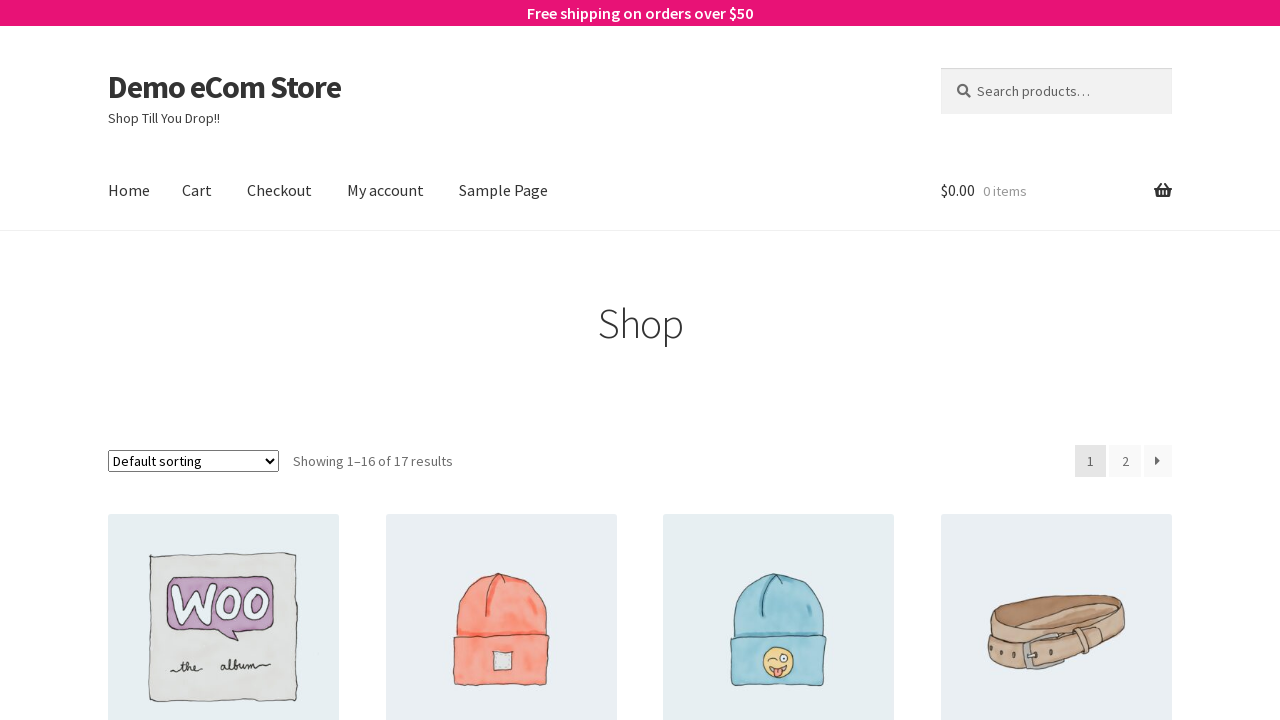

Navigated to home page
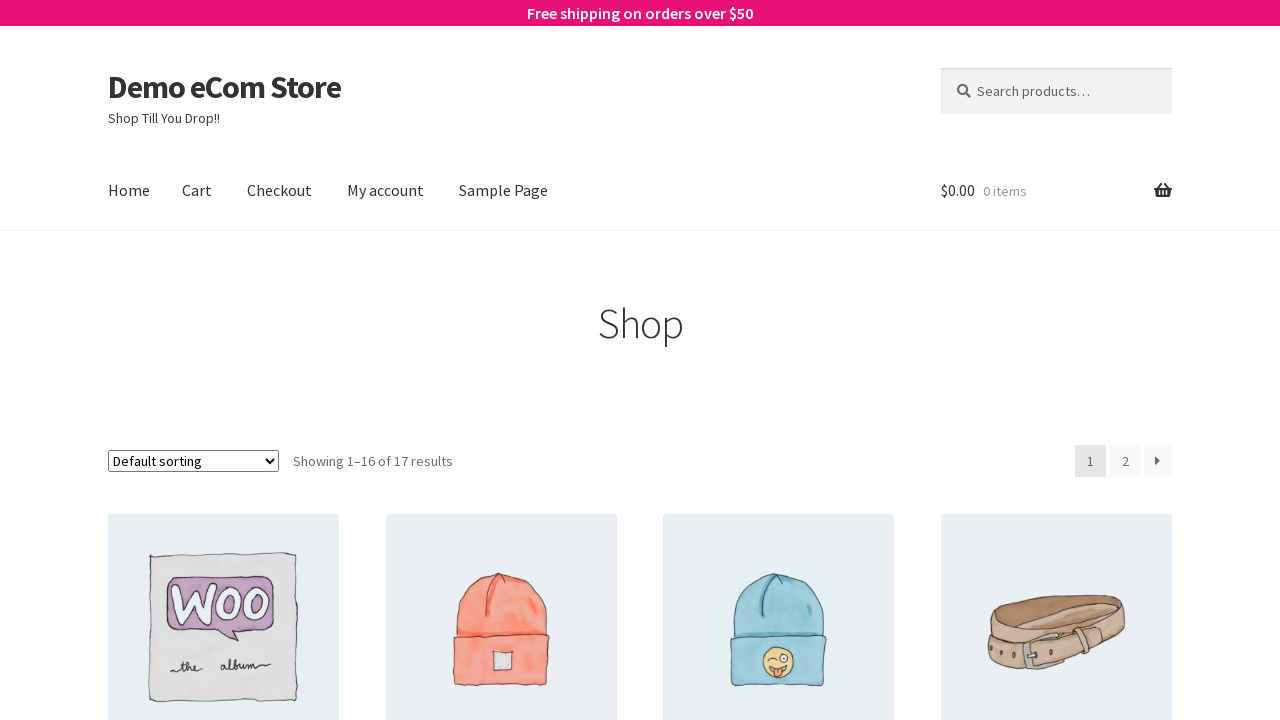

Clicked on belt product link to view product details at (1056, 548) on a[href='http://demostore.supersqa.com/product/belt/']
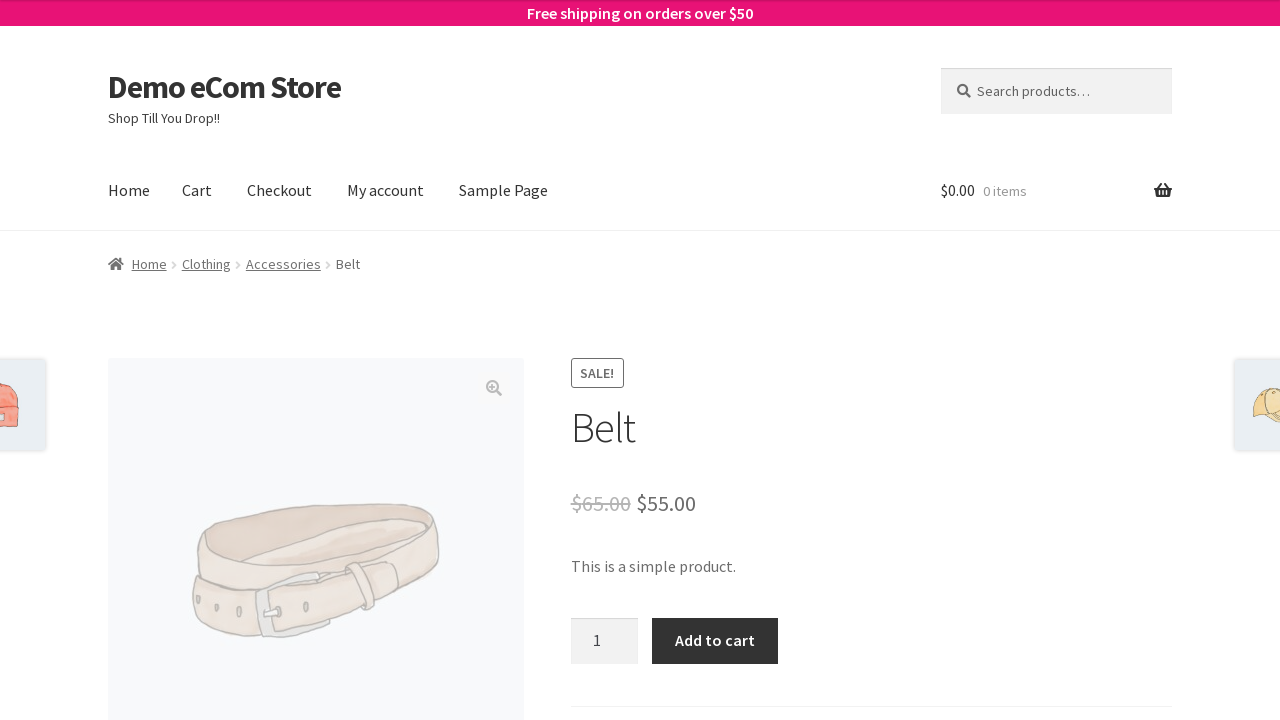

Waited for product details page to load
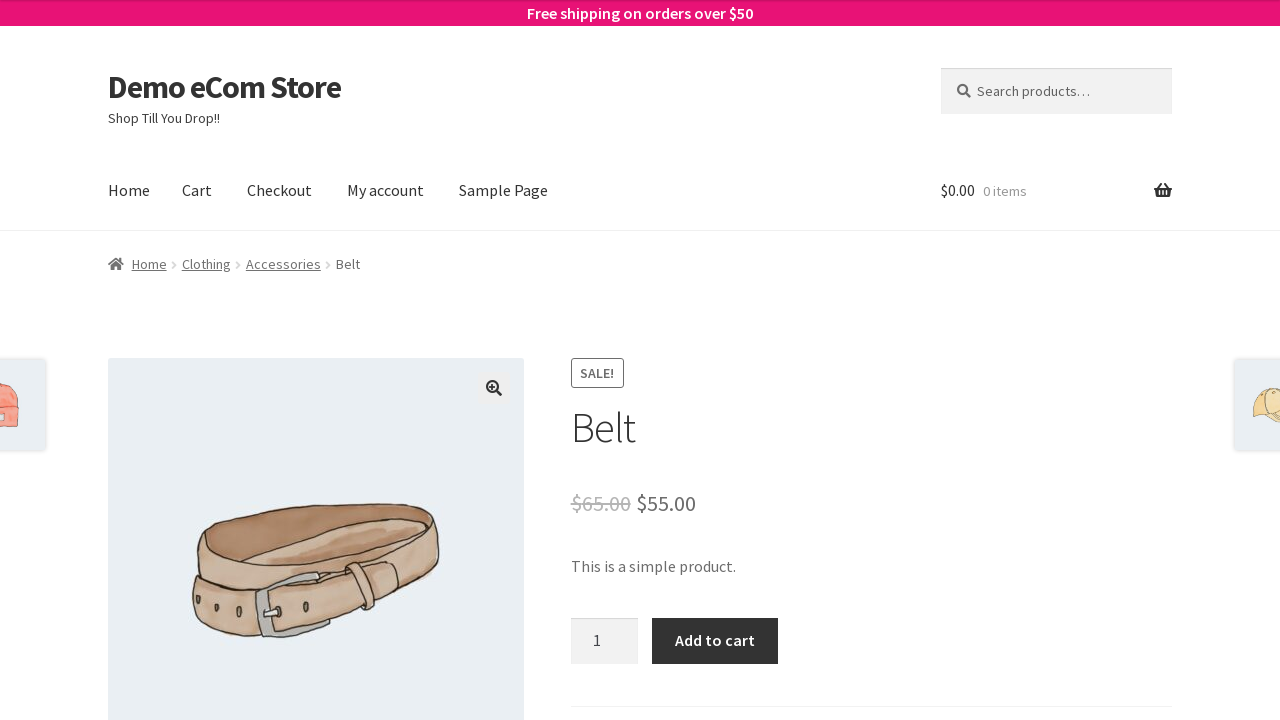

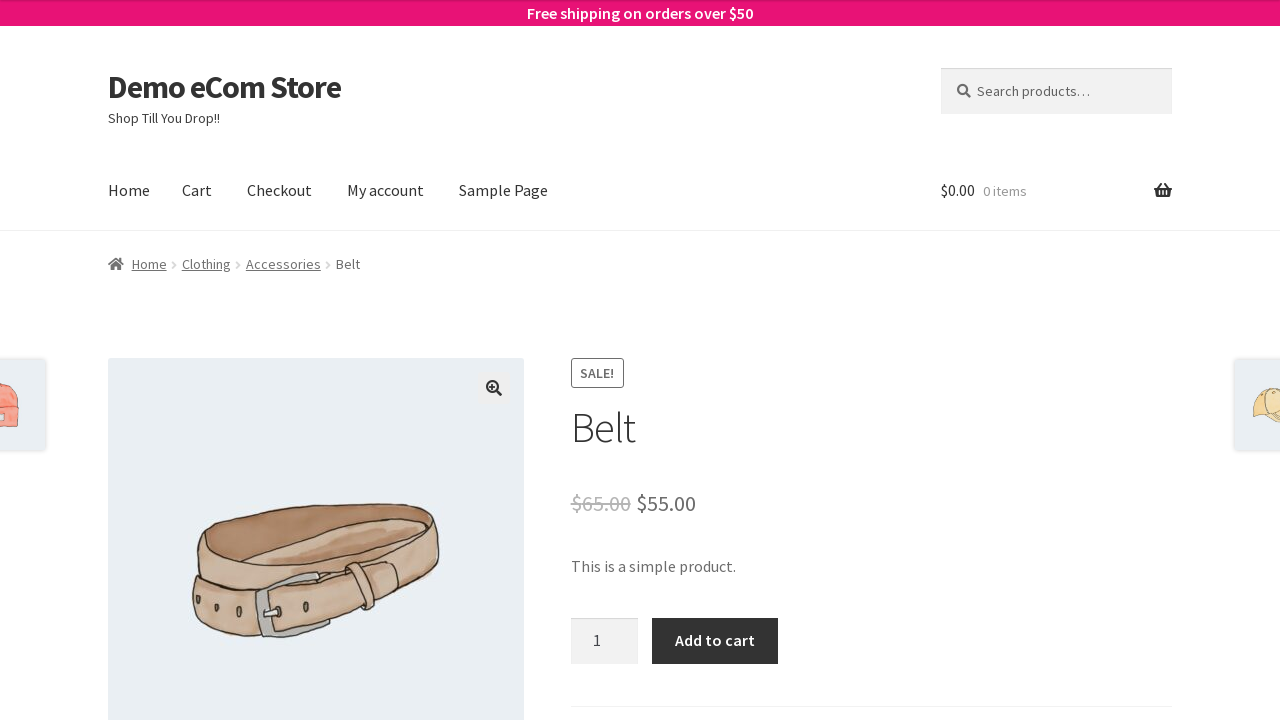